Navigates through multiple e-commerce websites to verify that their titles contain expected text

Starting URL: https://luluandgeorgia.com

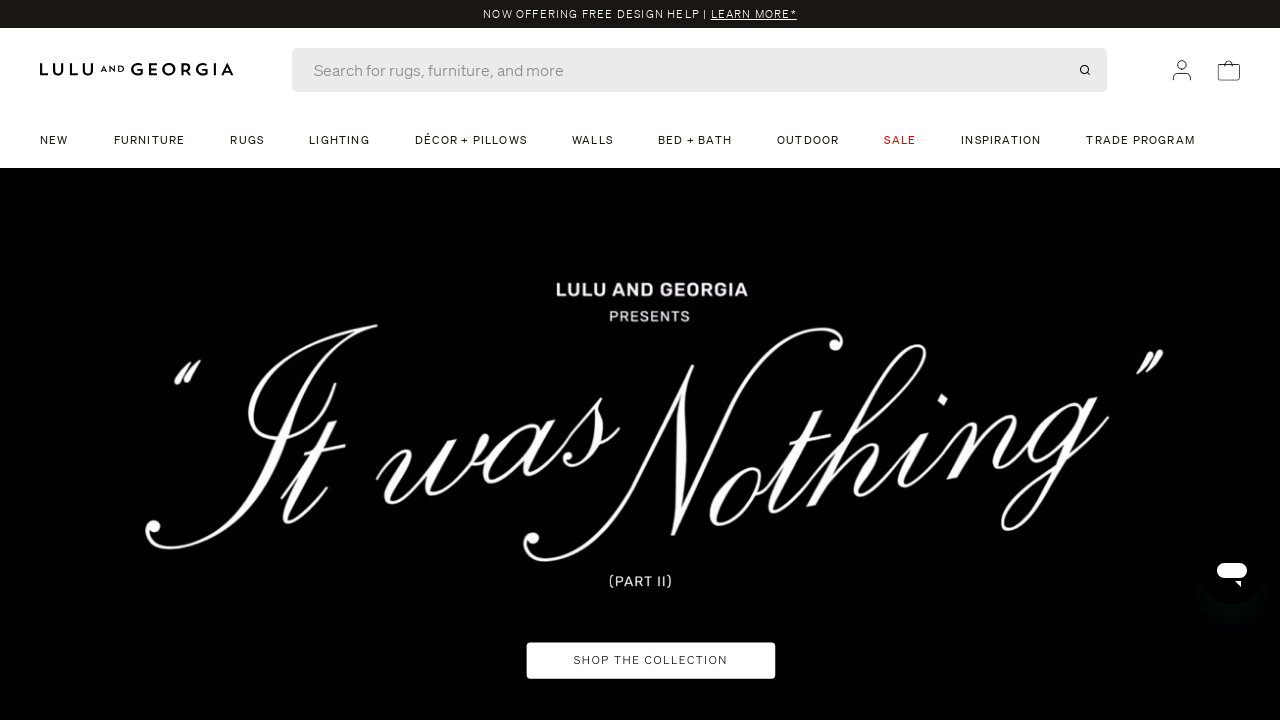

Verified title for https://luluandgeorgia.com: 'luluand' found in URL
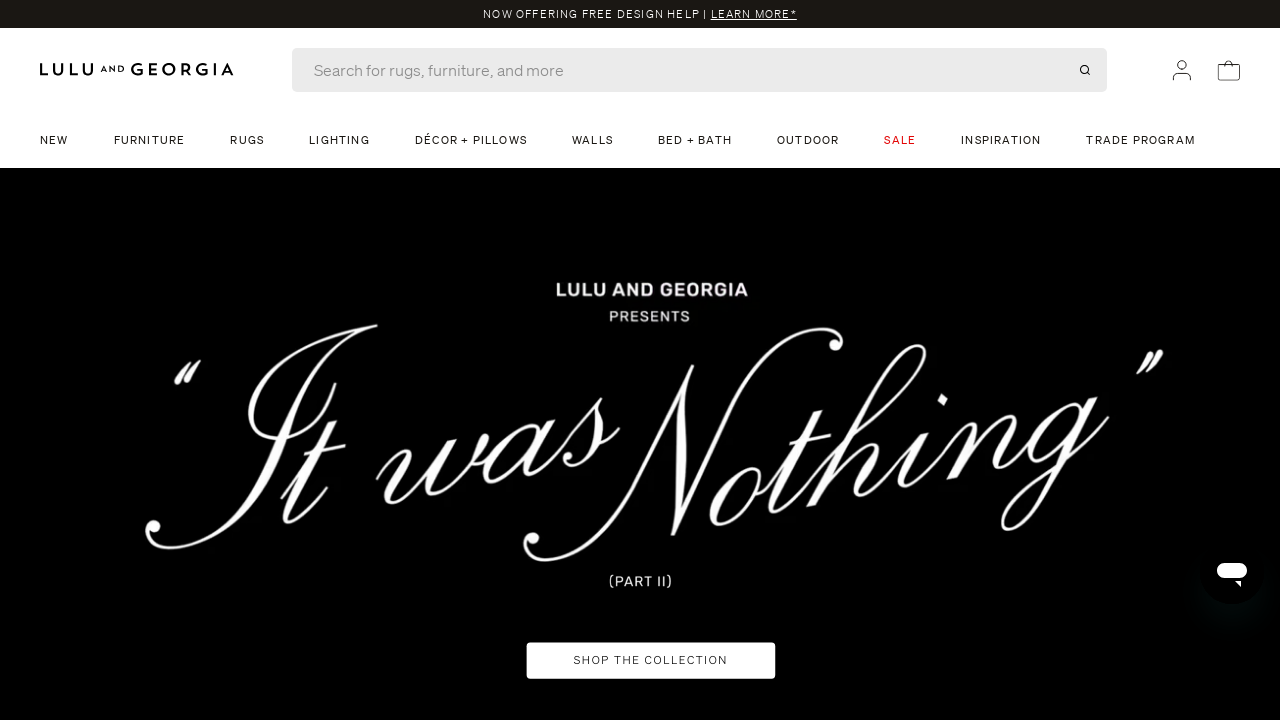

Navigated to https://wayfair.com/
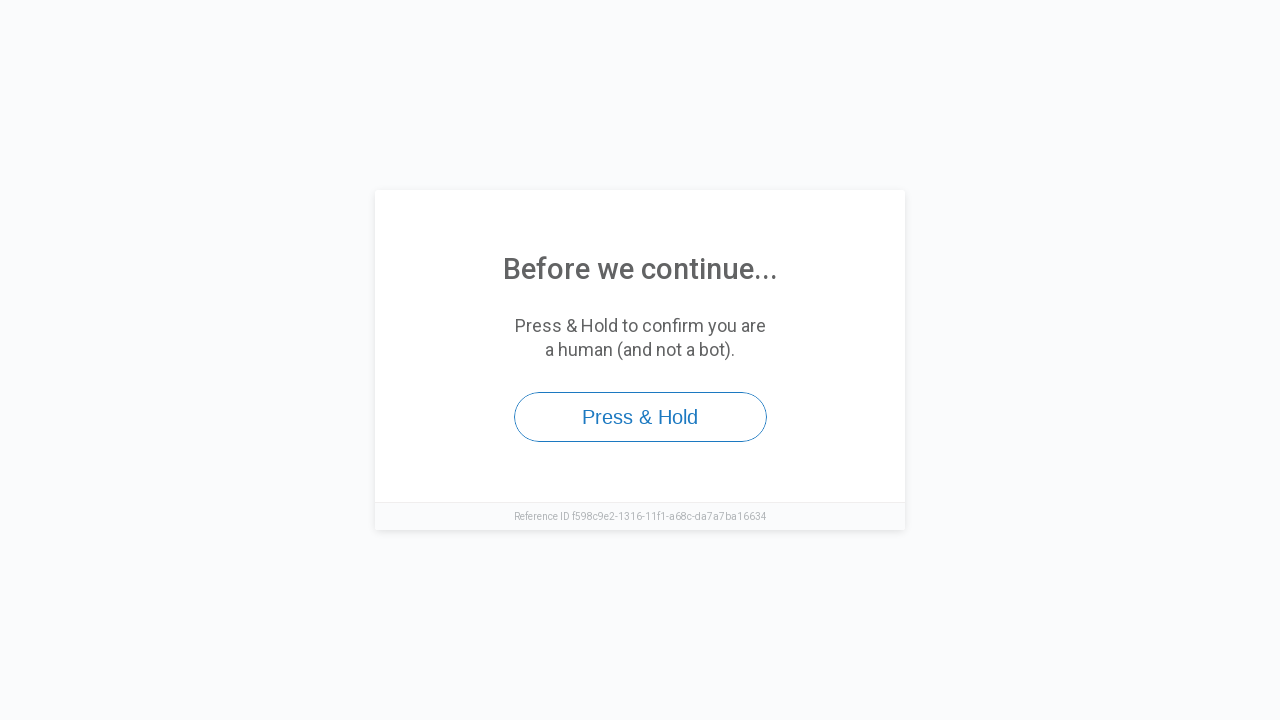

Extracted and processed page title: 'accesst'
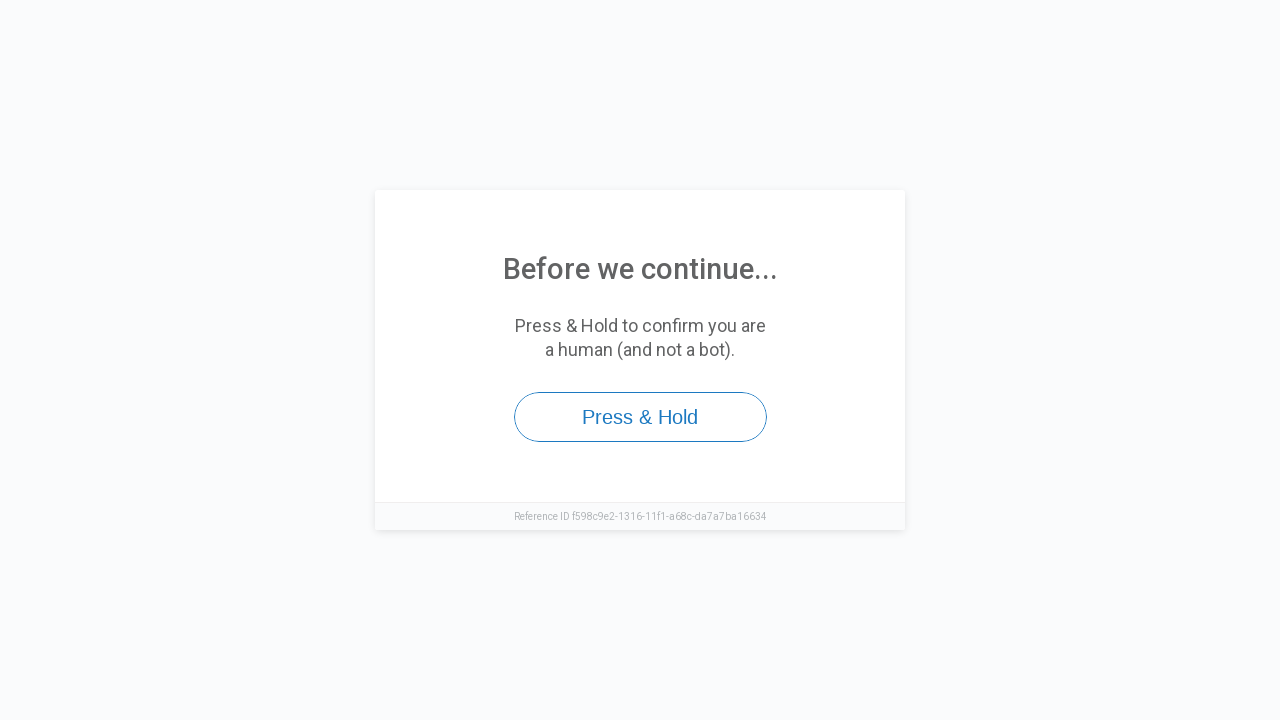

Verified title for https://wayfair.com/: 'accesst' found in URL
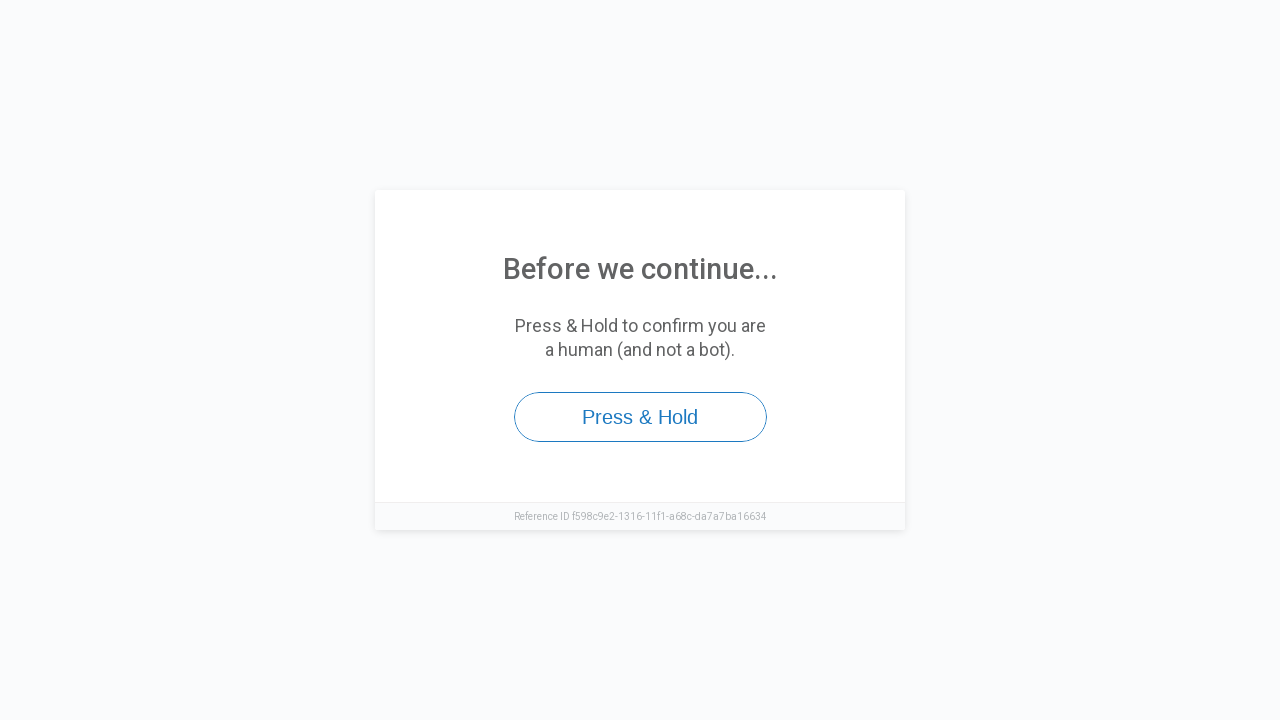

Navigated to https://walmart.com
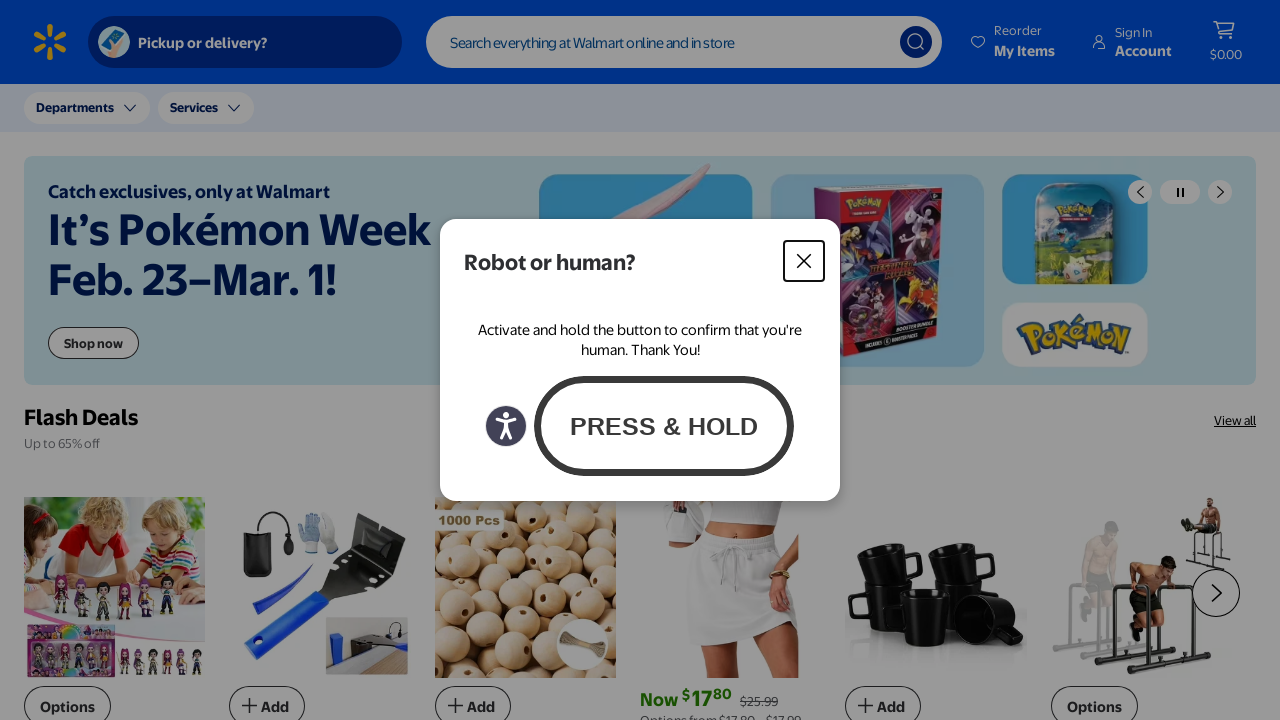

Extracted and processed page title: 'walmart'
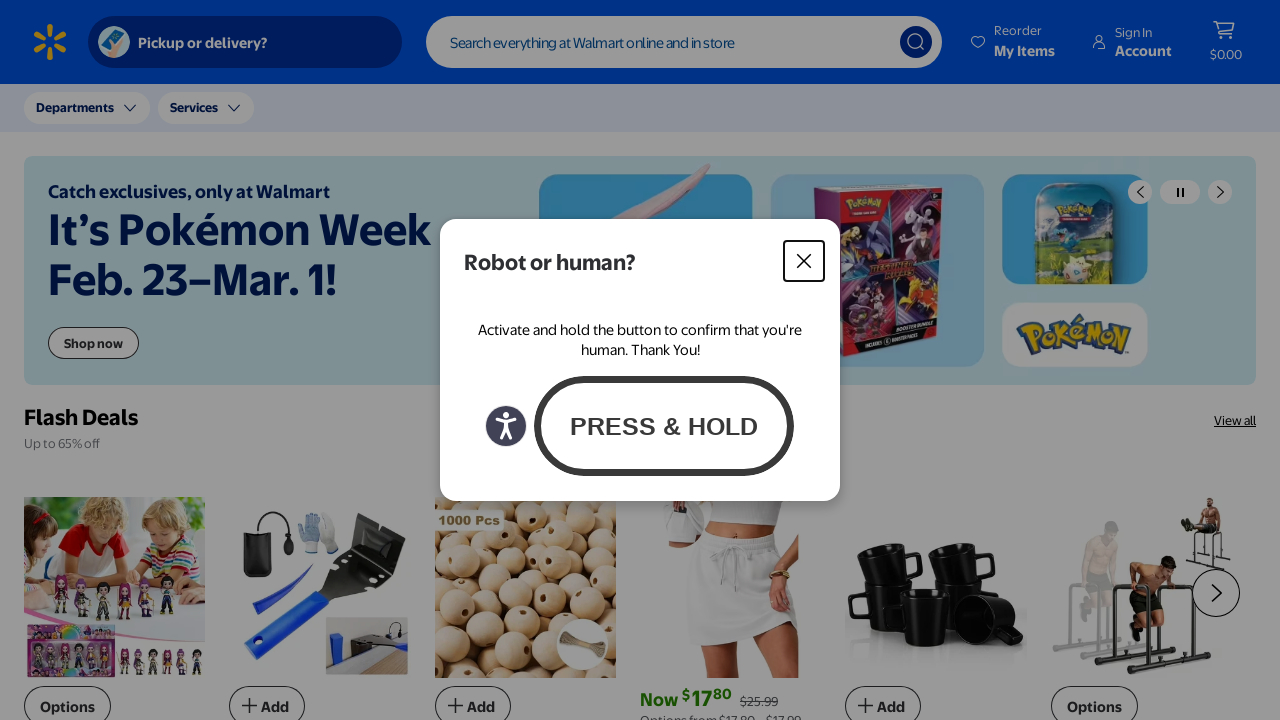

Verified title for https://walmart.com: 'walmart' found in URL
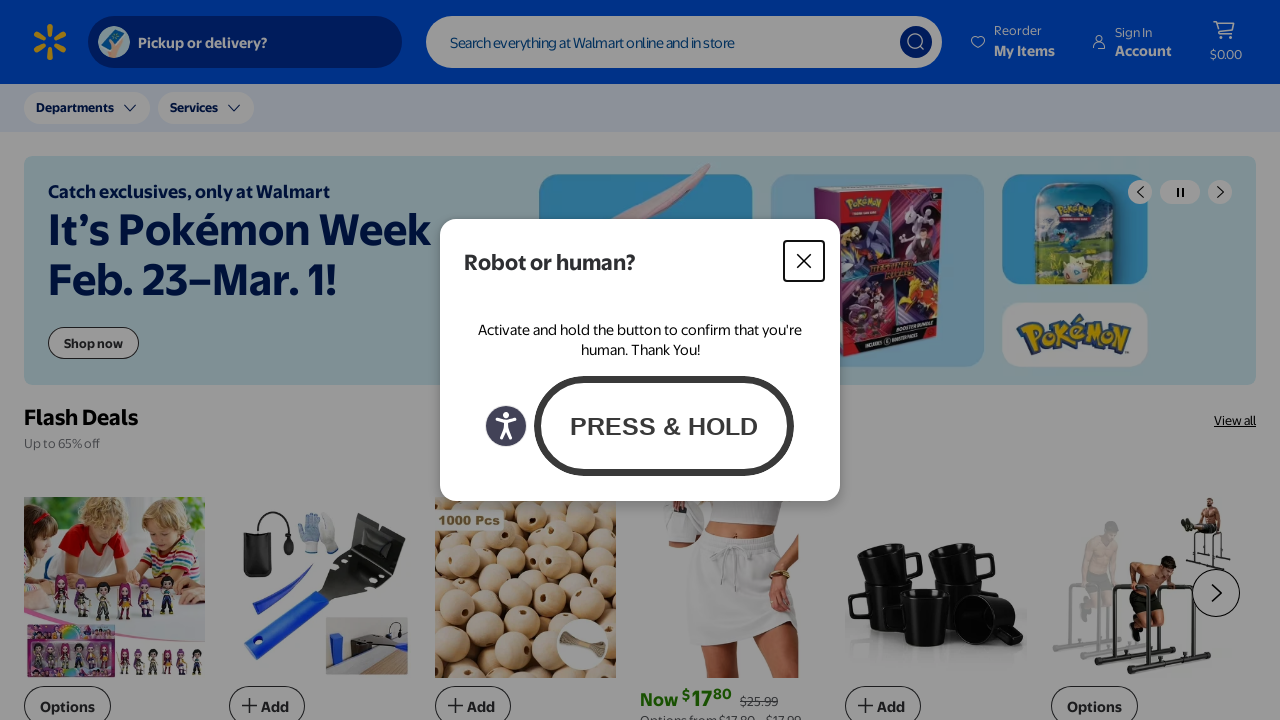

Navigated to https://www.westelm.com/
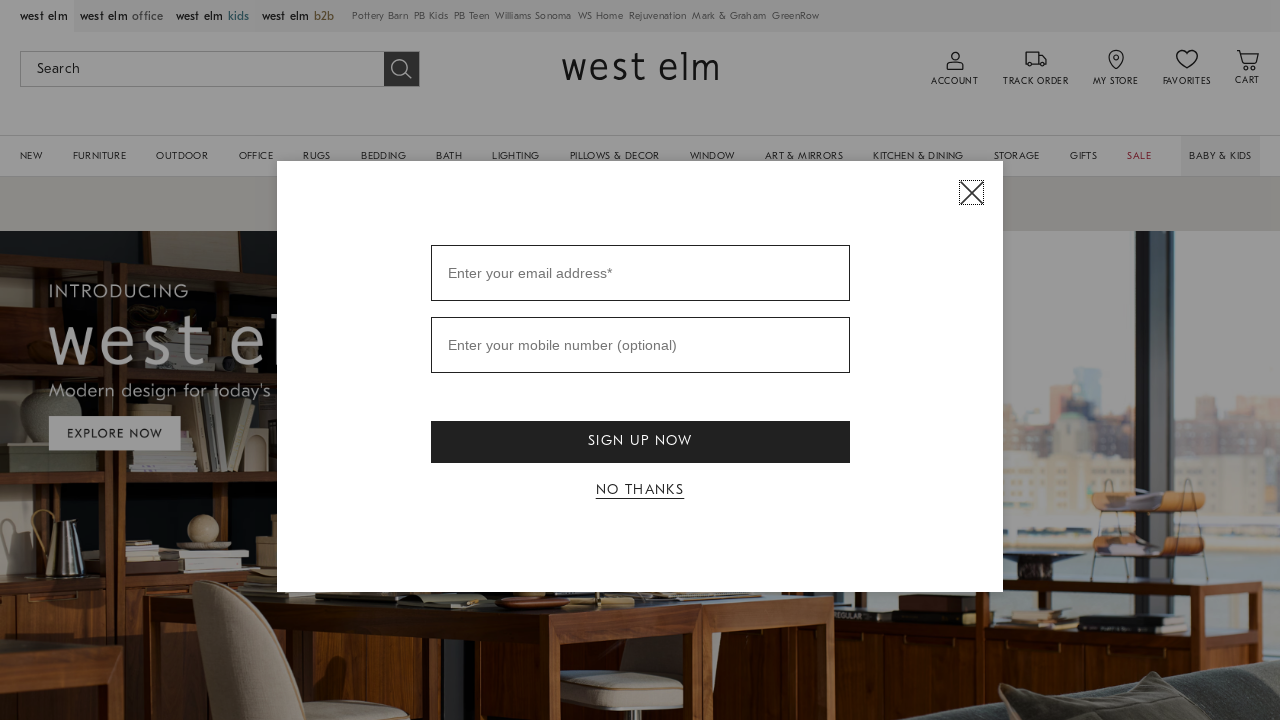

Extracted and processed page title: 'westelm'
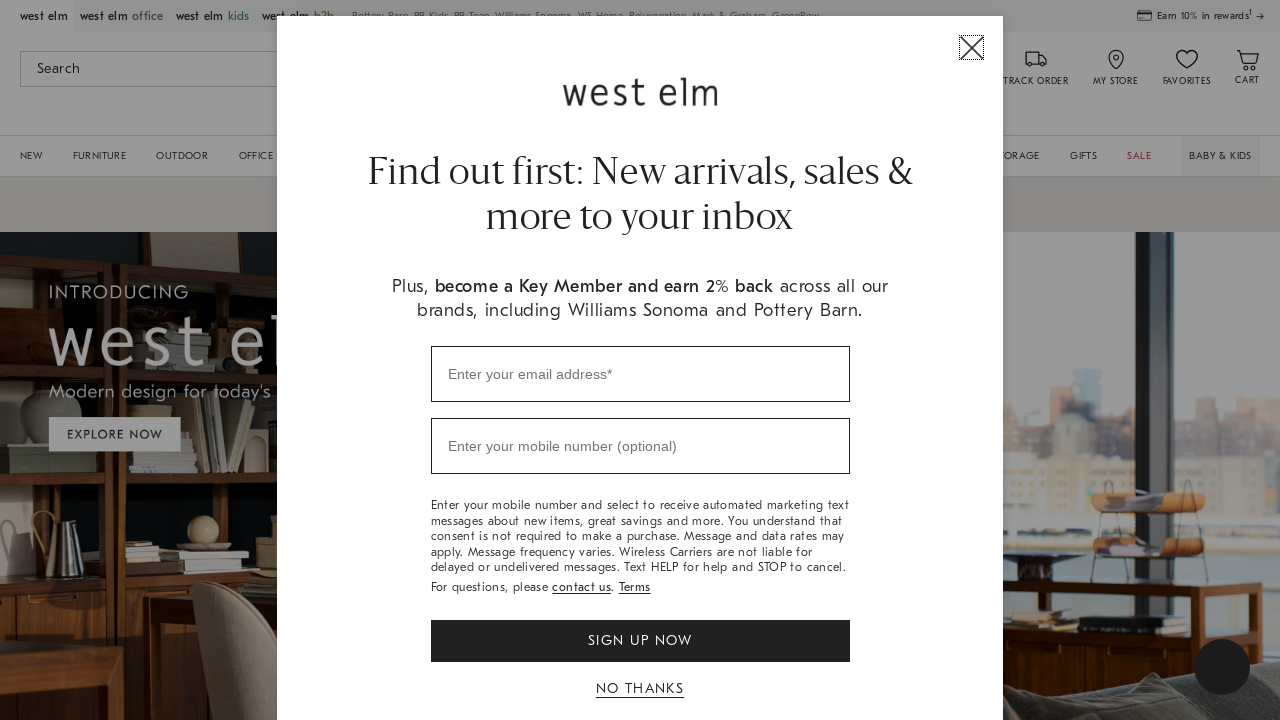

Verified title for https://www.westelm.com/: 'westelm' found in URL
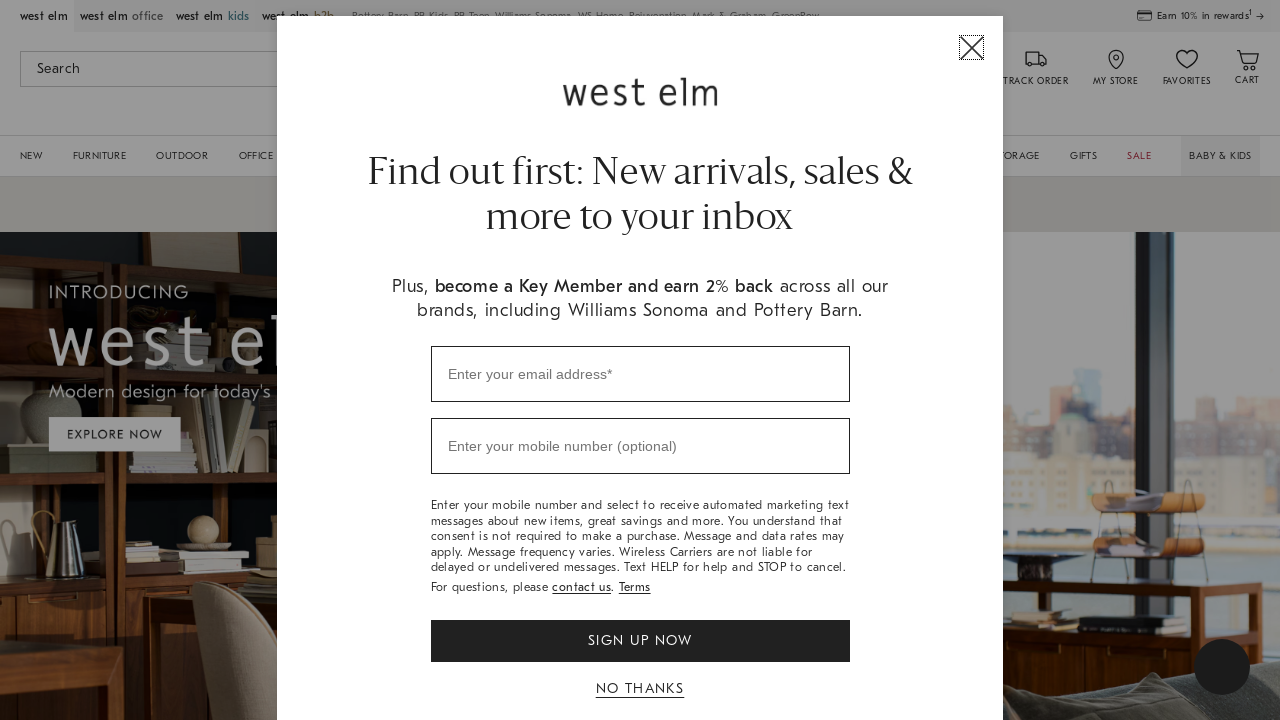

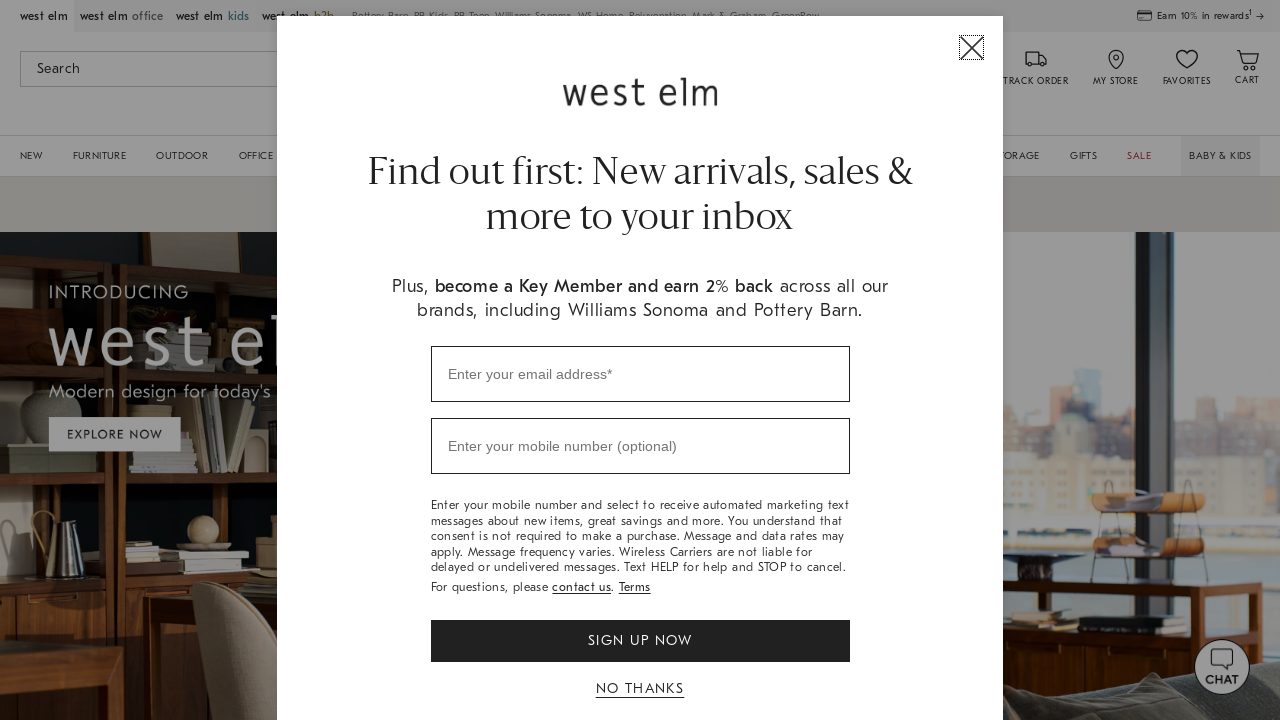